Tests that clicking on a table header sorts the table data

Starting URL: https://fintechytech.github.io/quote/

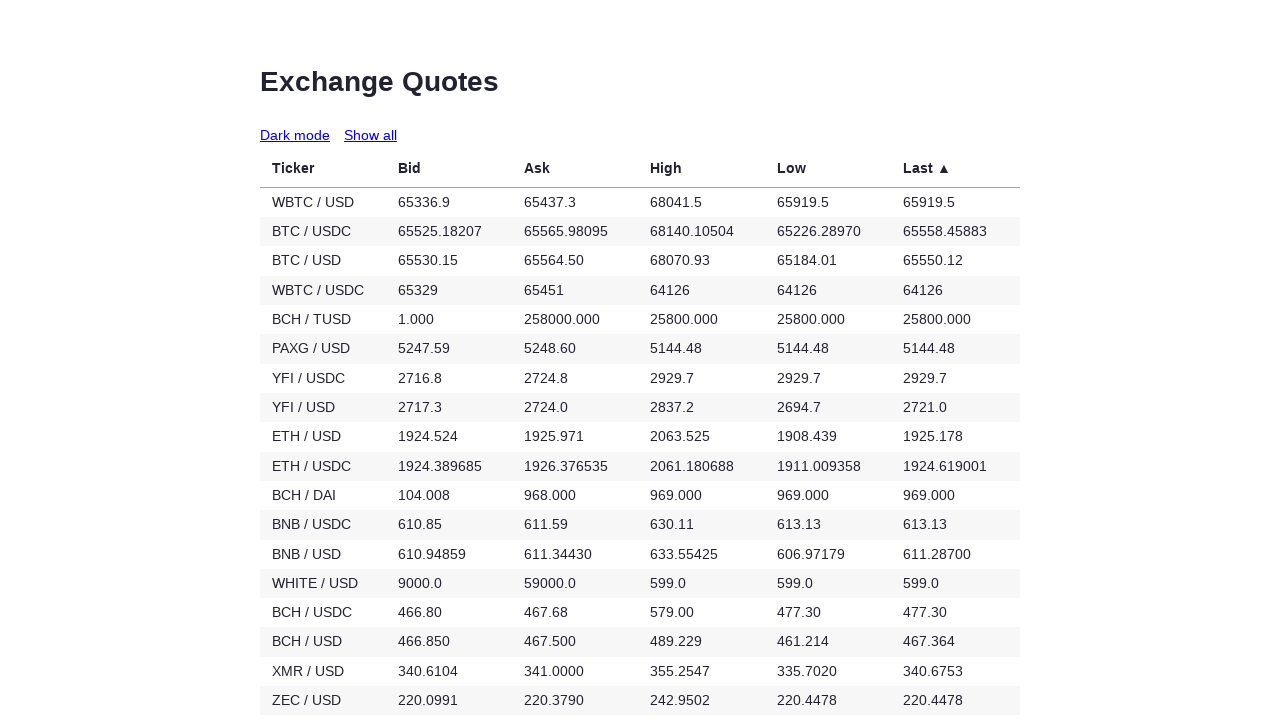

Waited for table data to load
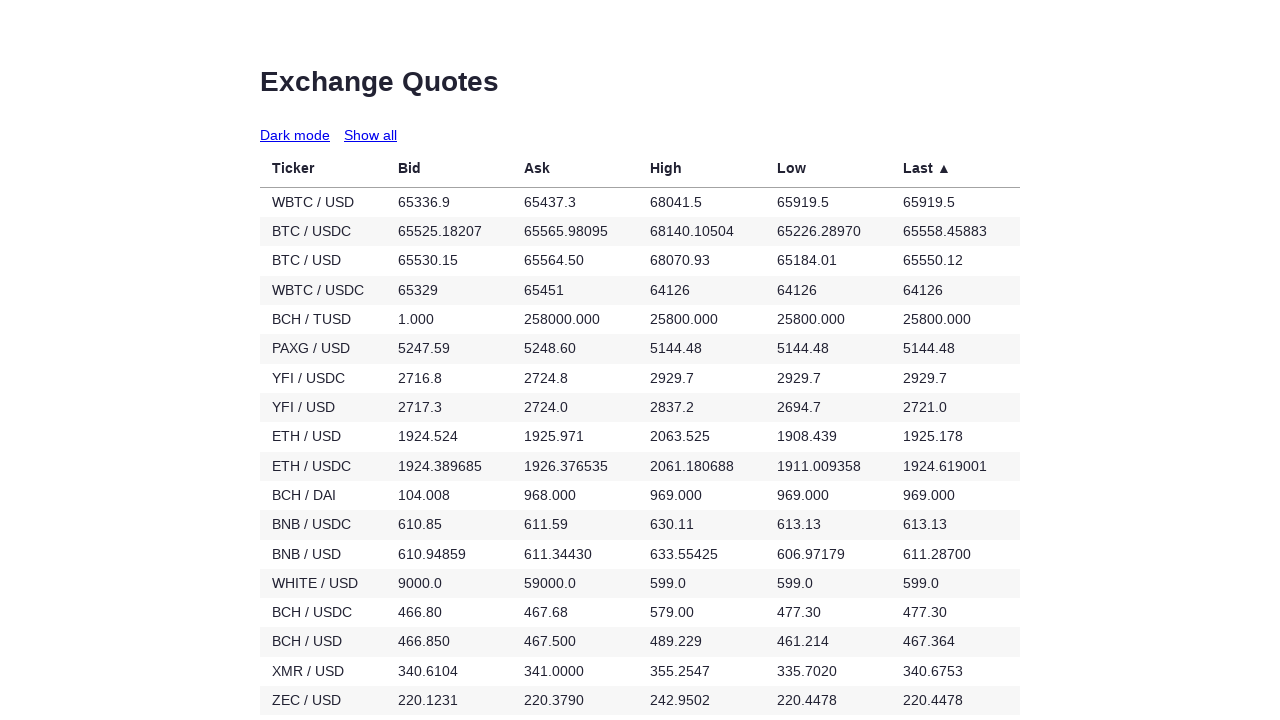

Clicked on first table header to trigger sorting at (323, 167) on table thead th:first-child
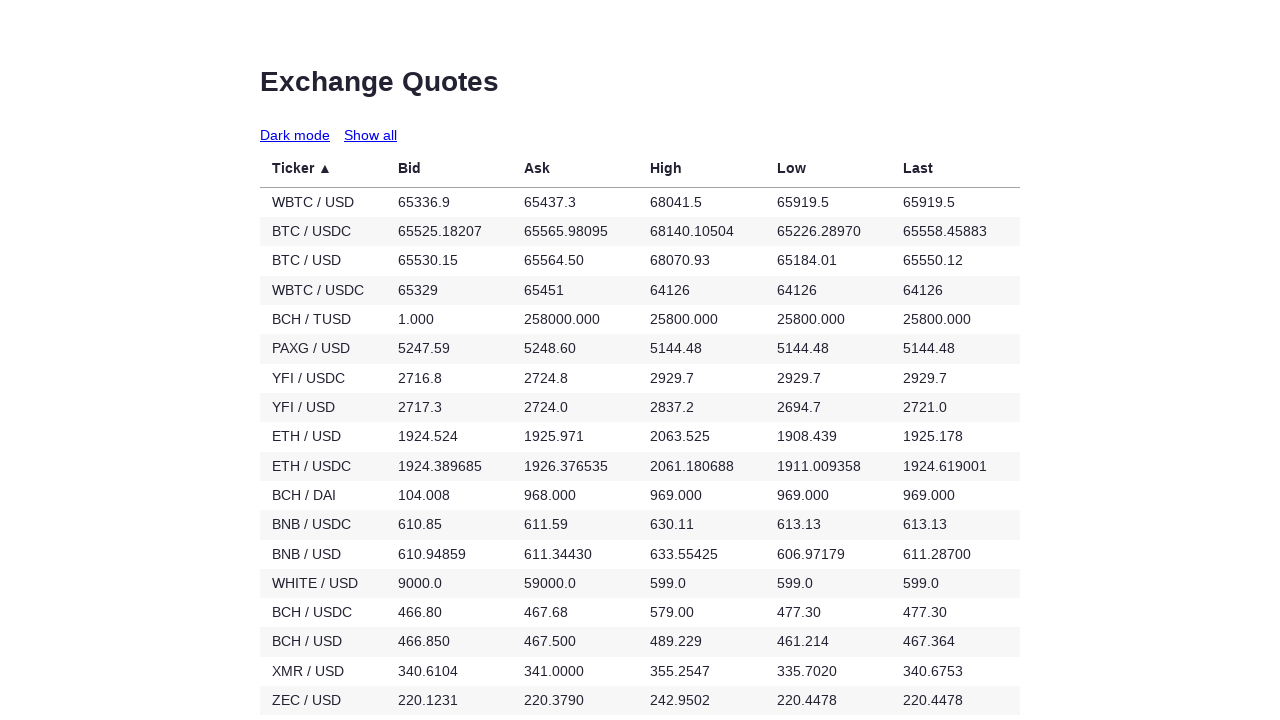

Waited 500ms for sort to be applied
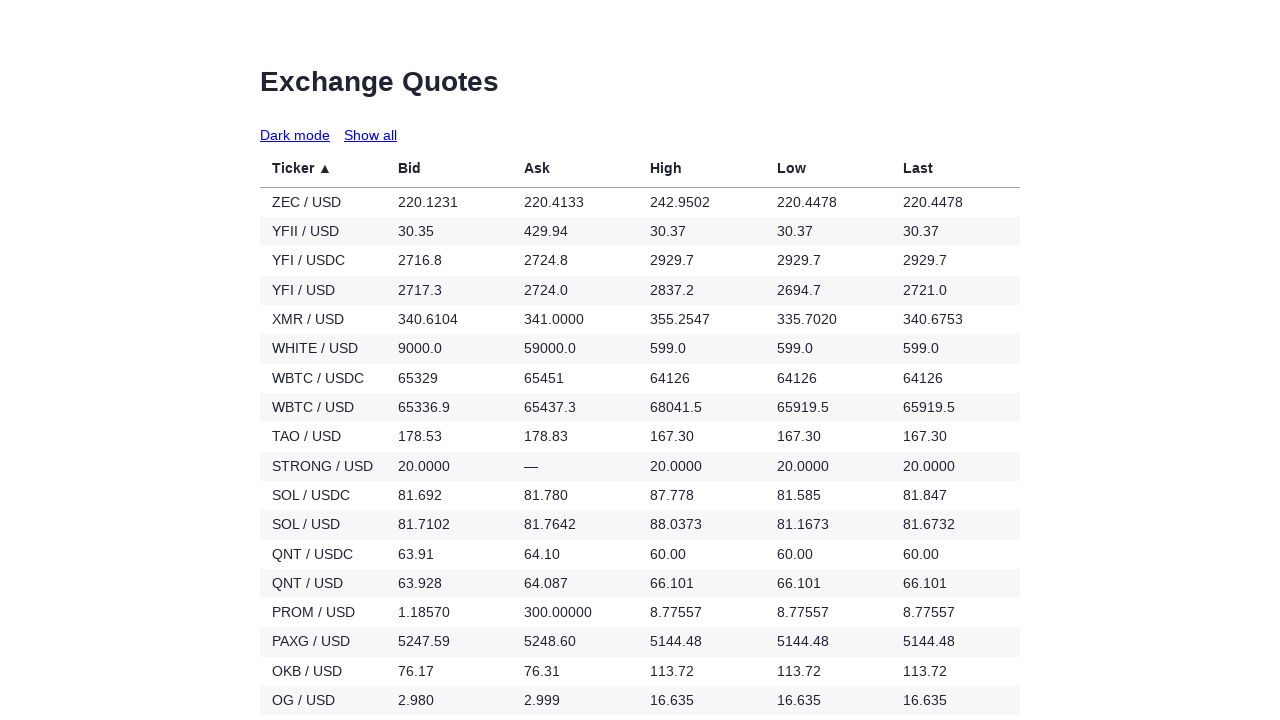

Clicked on first table header again to test reverse sorting at (323, 167) on table thead th:first-child
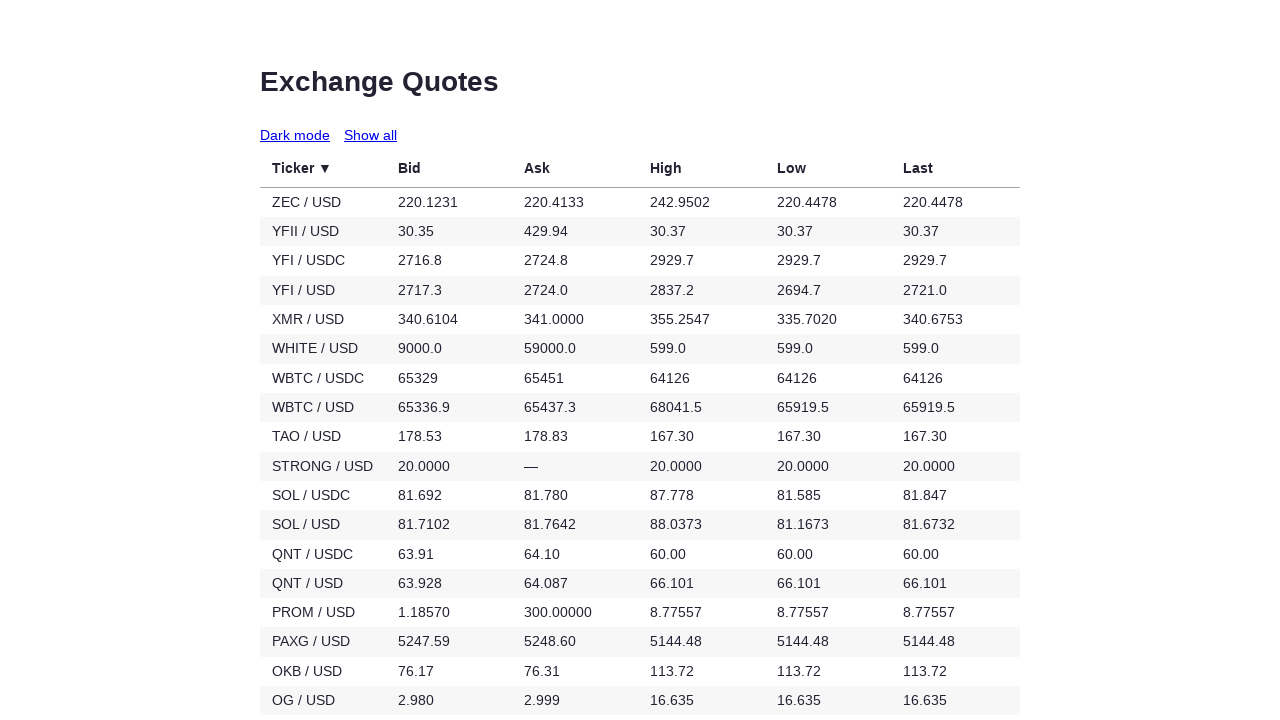

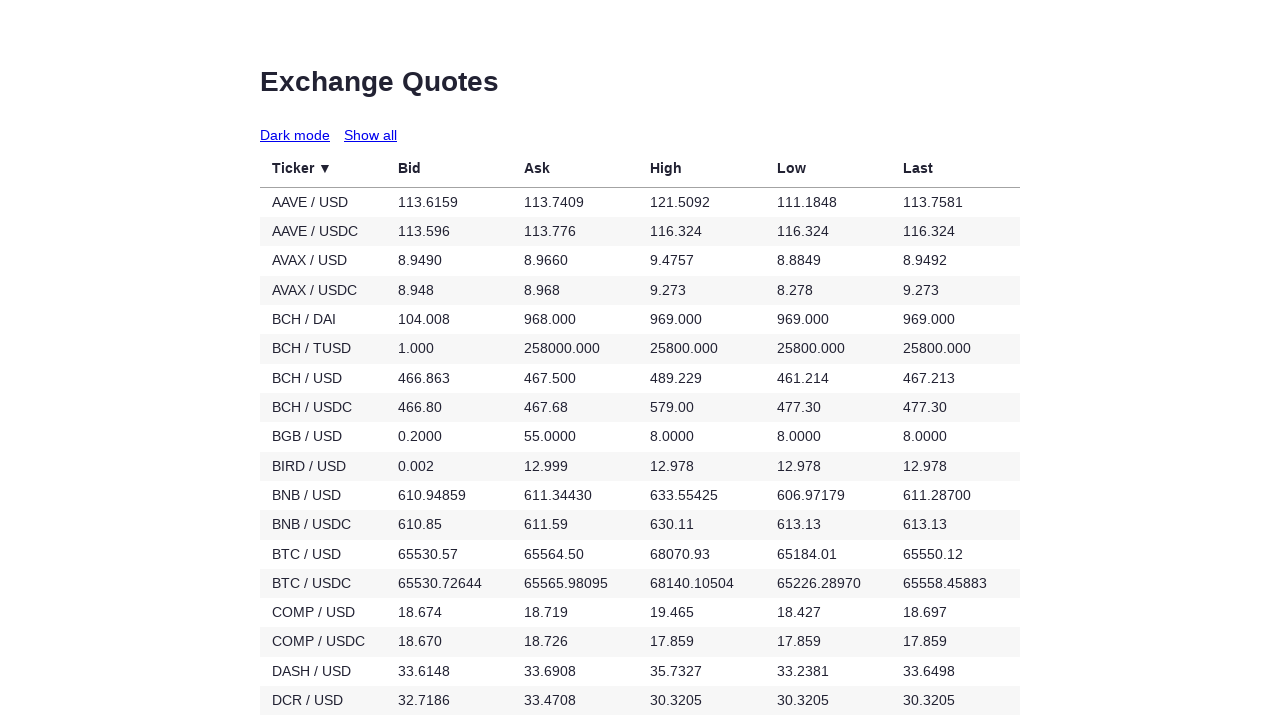